Tests changing the website language to Spanish by navigating through Settings menu and selecting Spanish language option, then verifying the UI updates to Spanish text.

Starting URL: https://yayu.dev

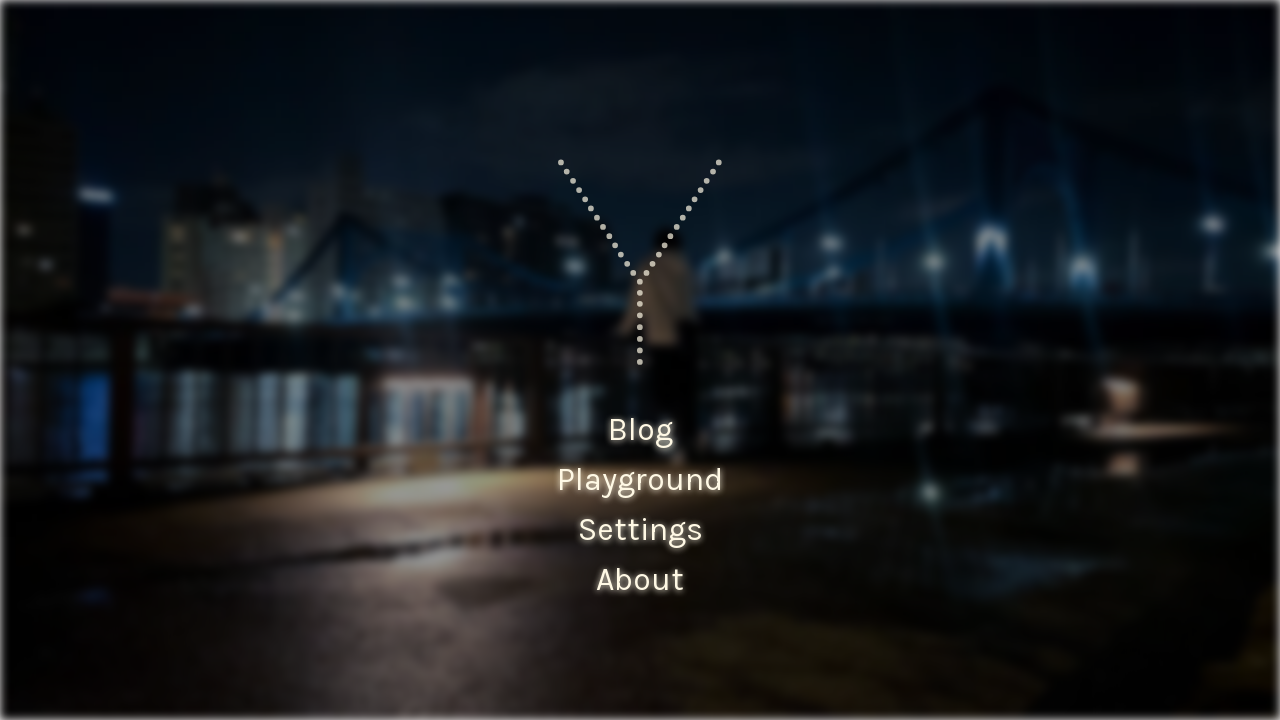

Clicked Settings button from home menu at (640, 530) on internal:testid=[data-testid="home-menu-item__click-link"s] >> internal:text="Se
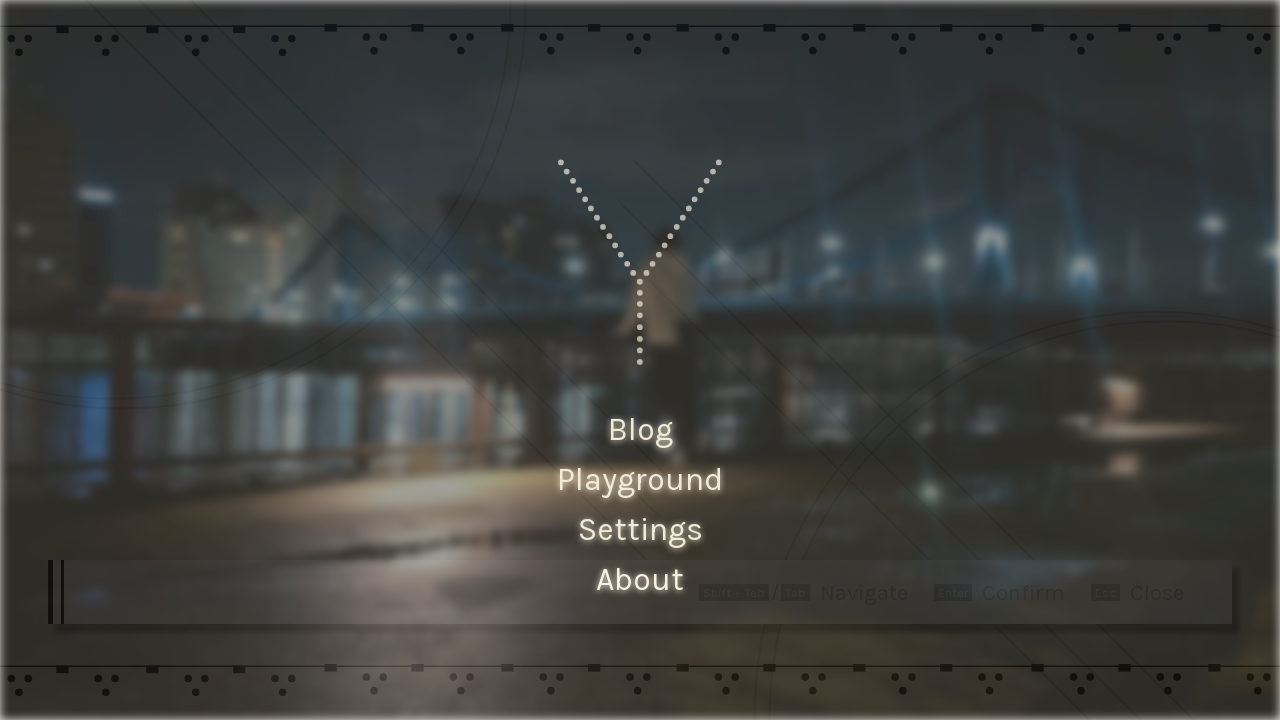

Settings panel loaded
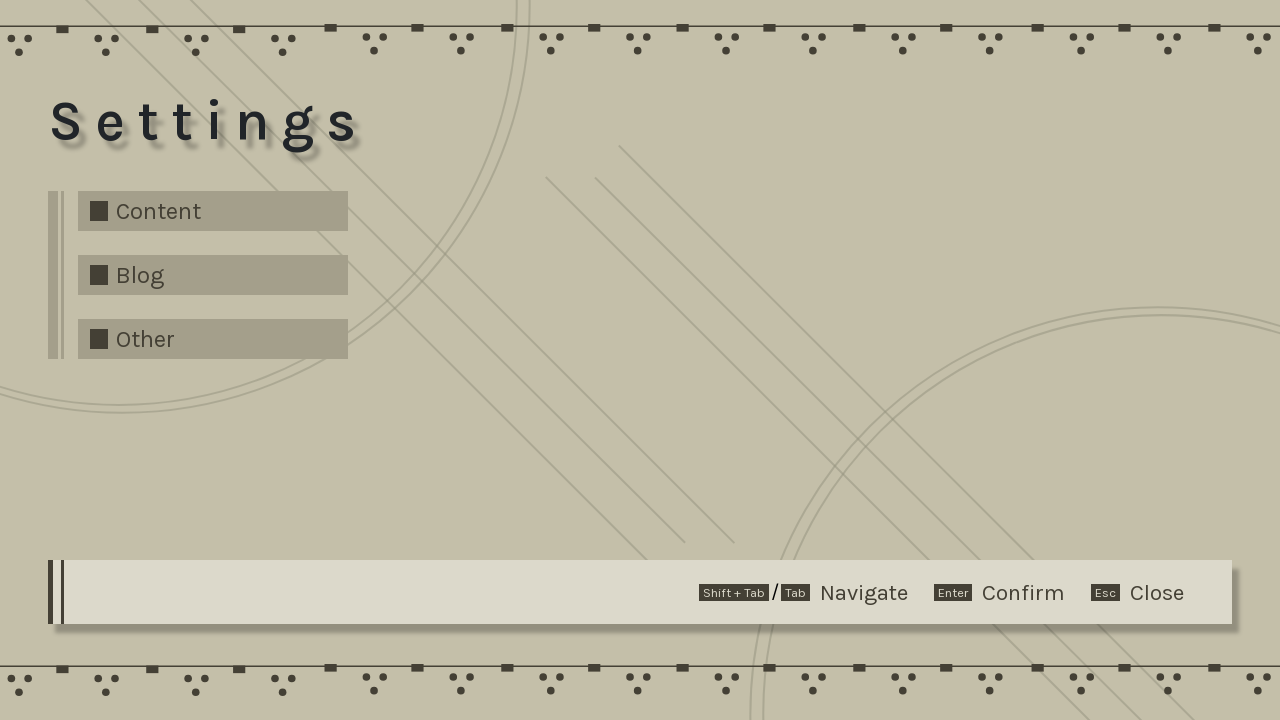

Clicked Content option in settings at (158, 211) on internal:text="Content"i >> nth=0
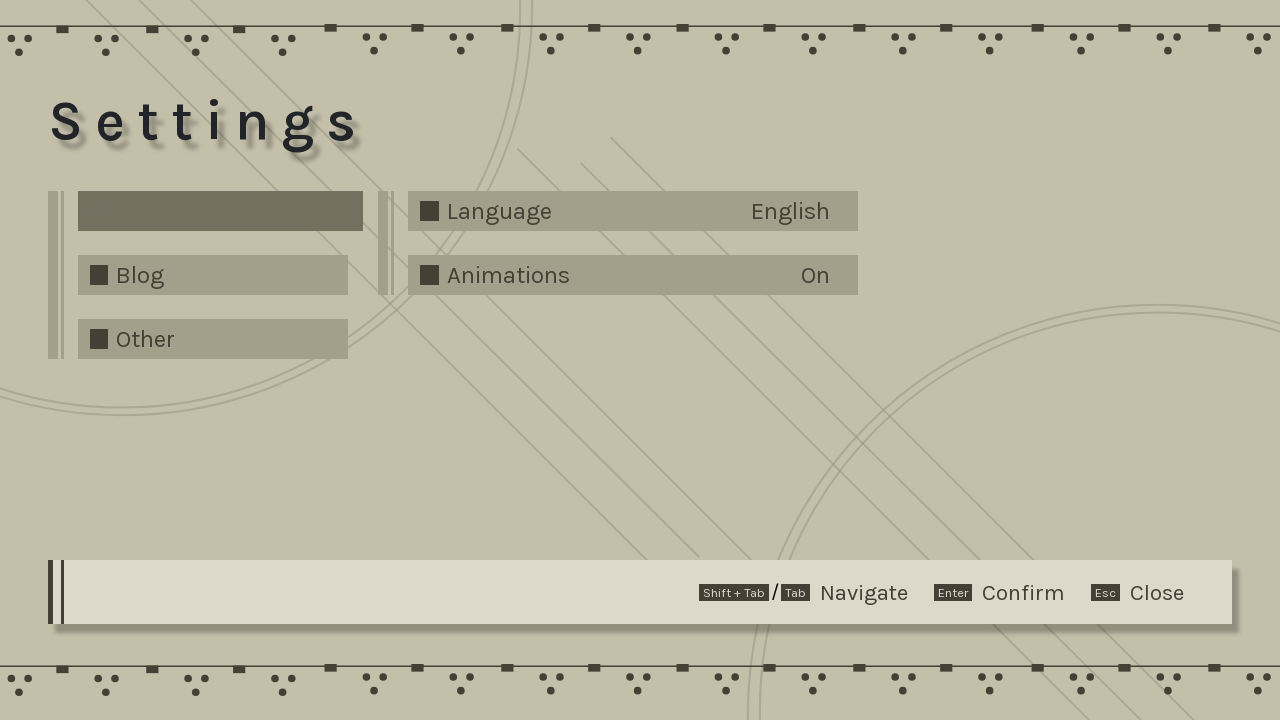

Clicked Language option in Content settings at (499, 211) on internal:text="Language"i >> nth=0
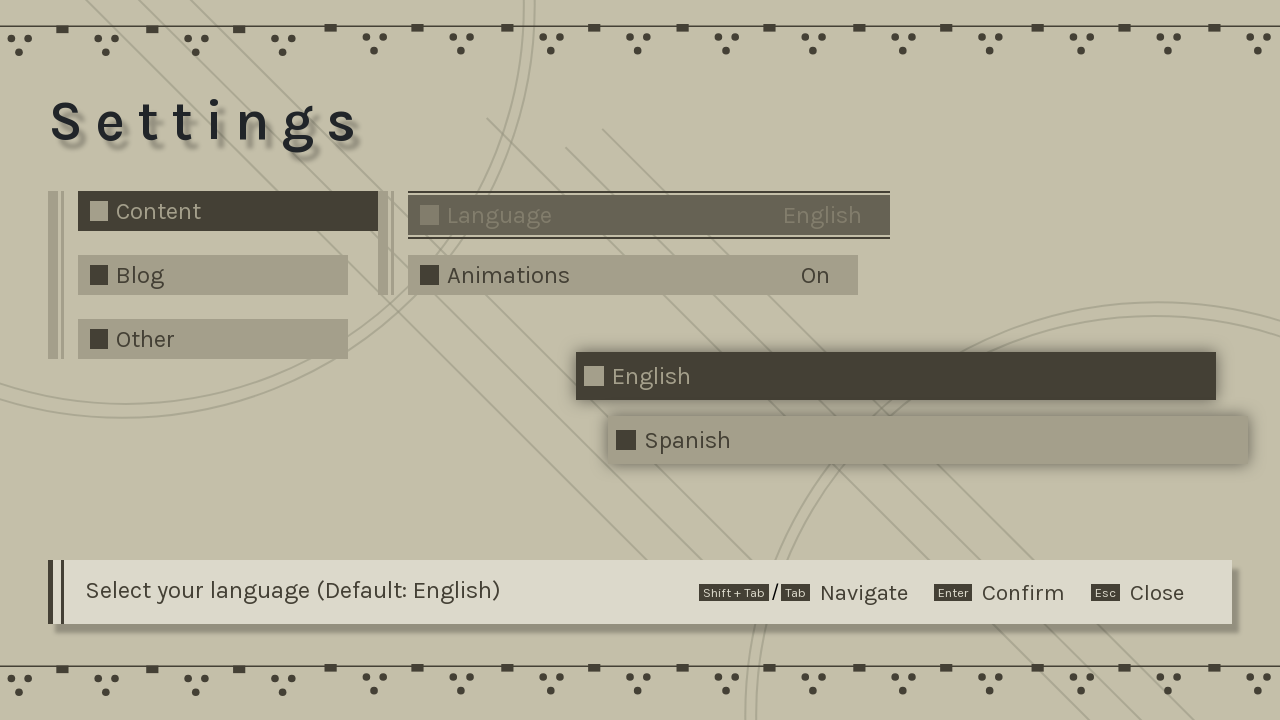

Selected Spanish language from language options at (928, 440) on internal:text="Spanish"i >> nth=0
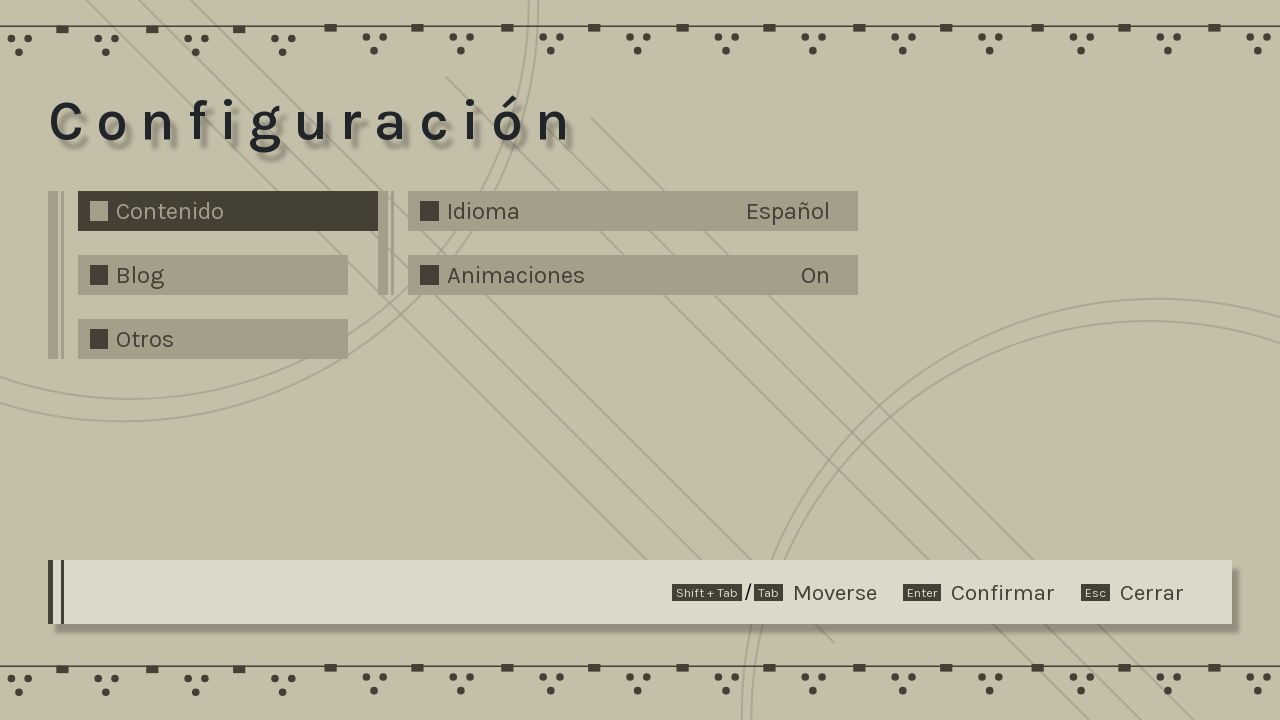

Verified UI updated to Spanish - 'Contenido' text found
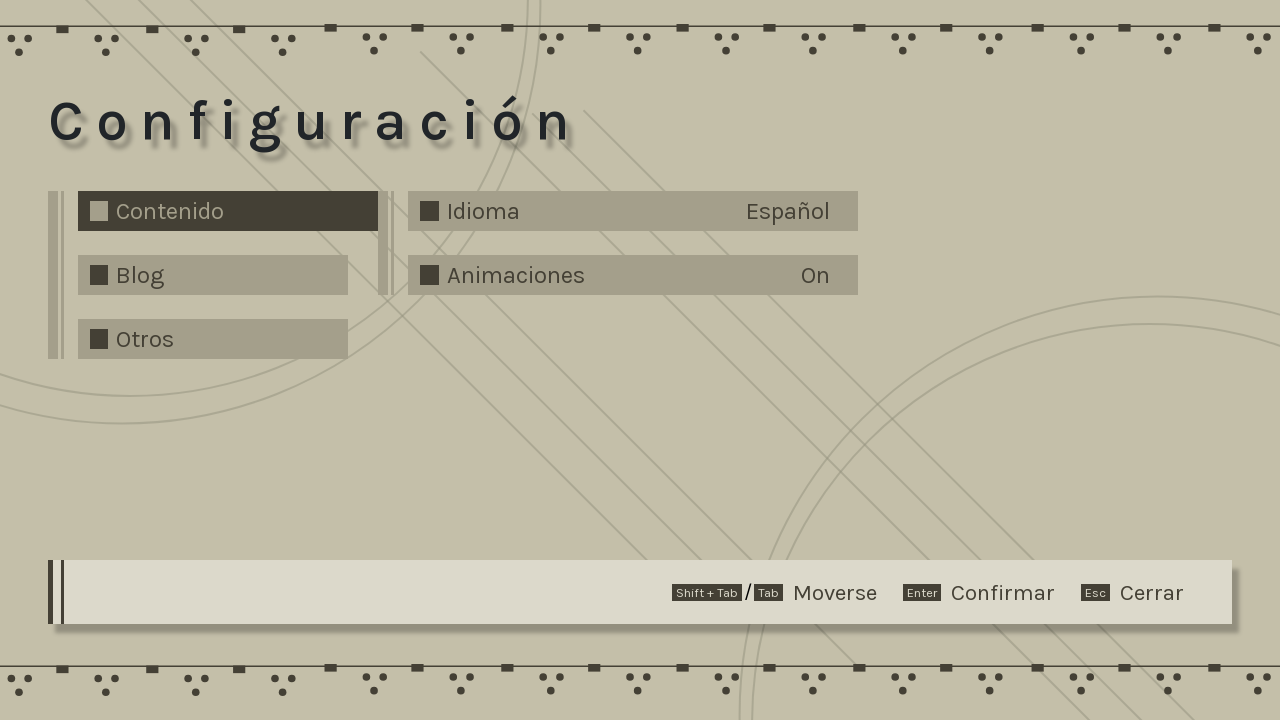

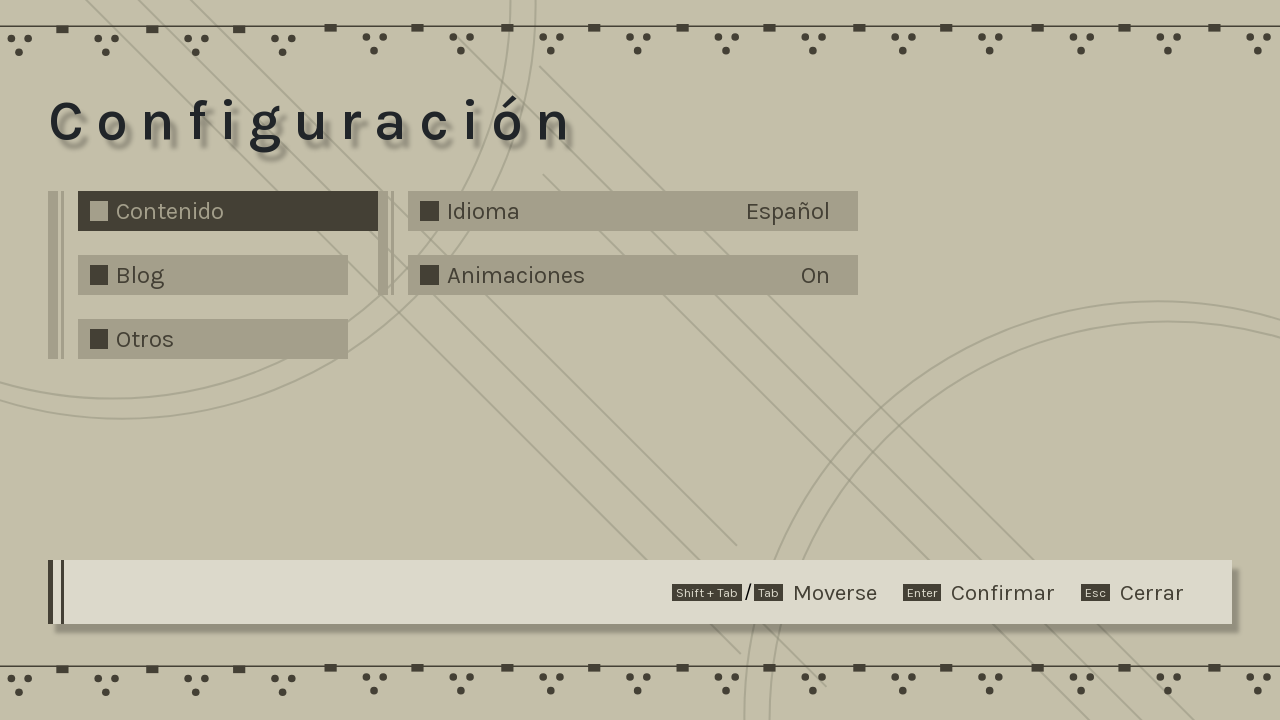